Tests that clicking the Samocat (scooter) logo from the order tracking page redirects back to the main page of the scooter rental service.

Starting URL: https://qa-scooter.praktikum-services.ru/

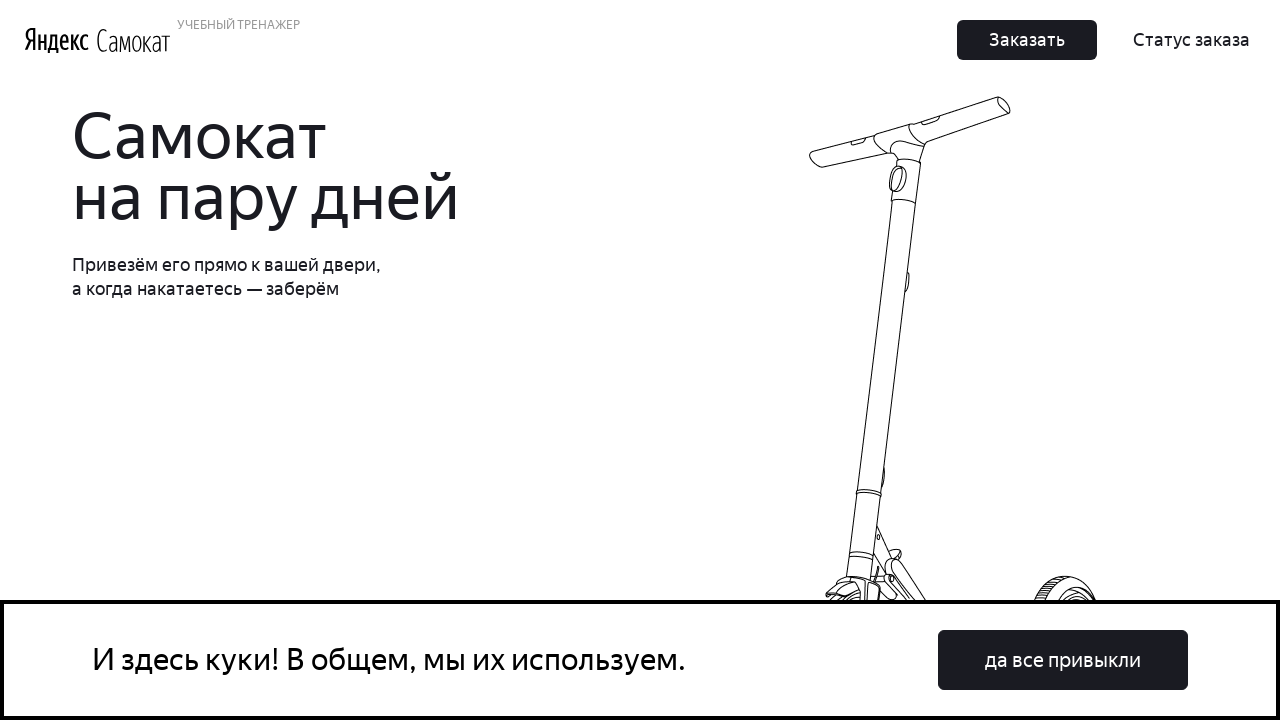

Clicked on order status link in header at (1192, 40) on .Header_Link__1TAG7
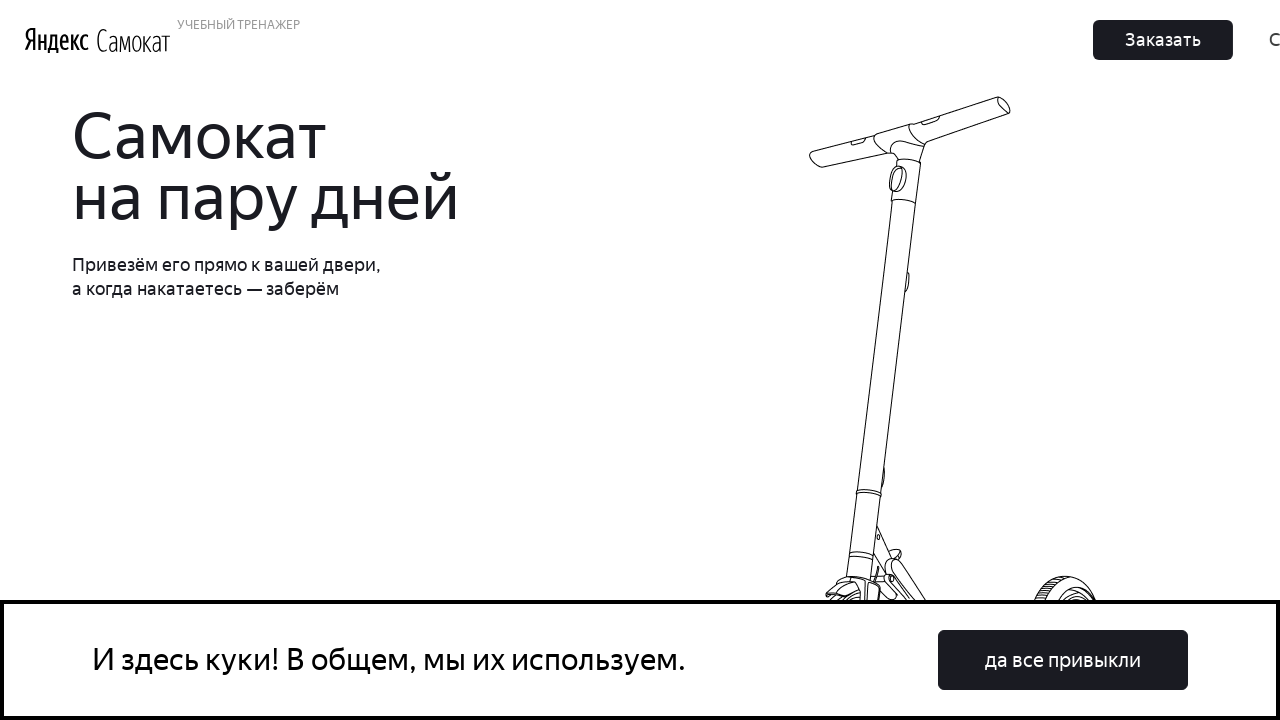

Filled in order number '362858' in the input field on .Input_Input__1iN_Z
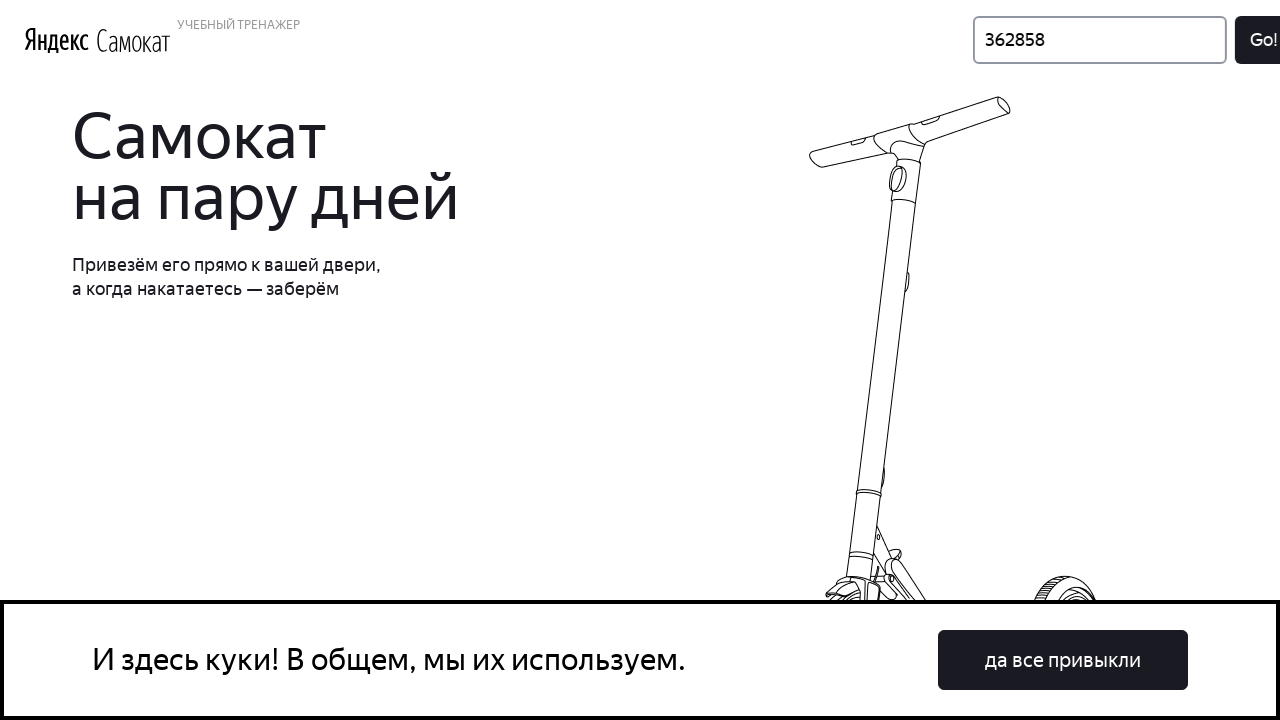

Go button appeared on the page
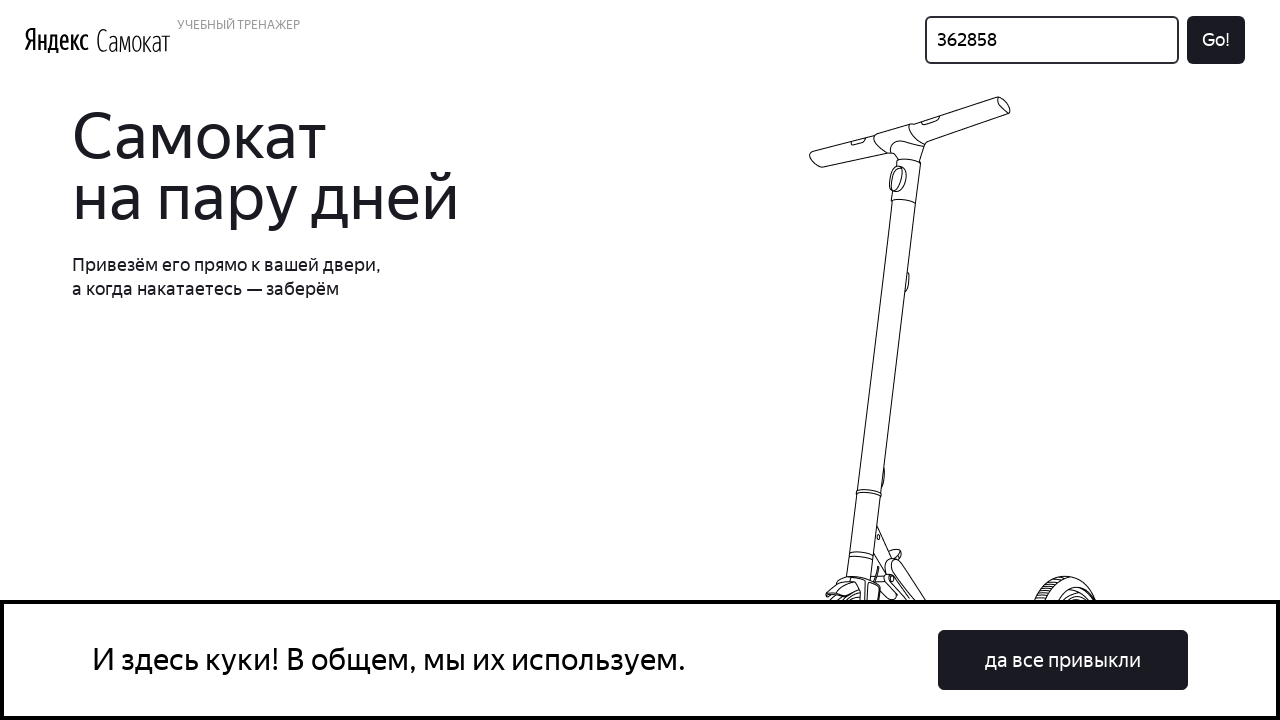

Clicked the Go button to search for order at (1216, 40) on .Header_Button__28dPO
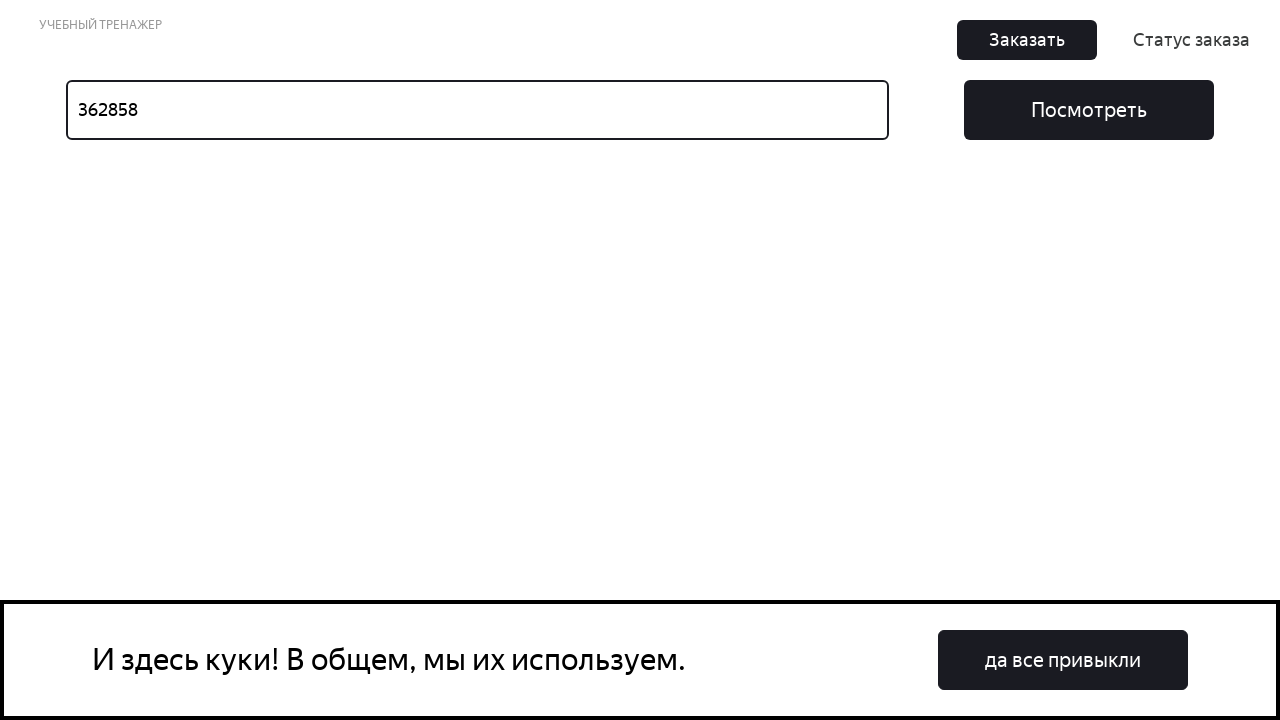

Order tracking page loaded with order number displayed
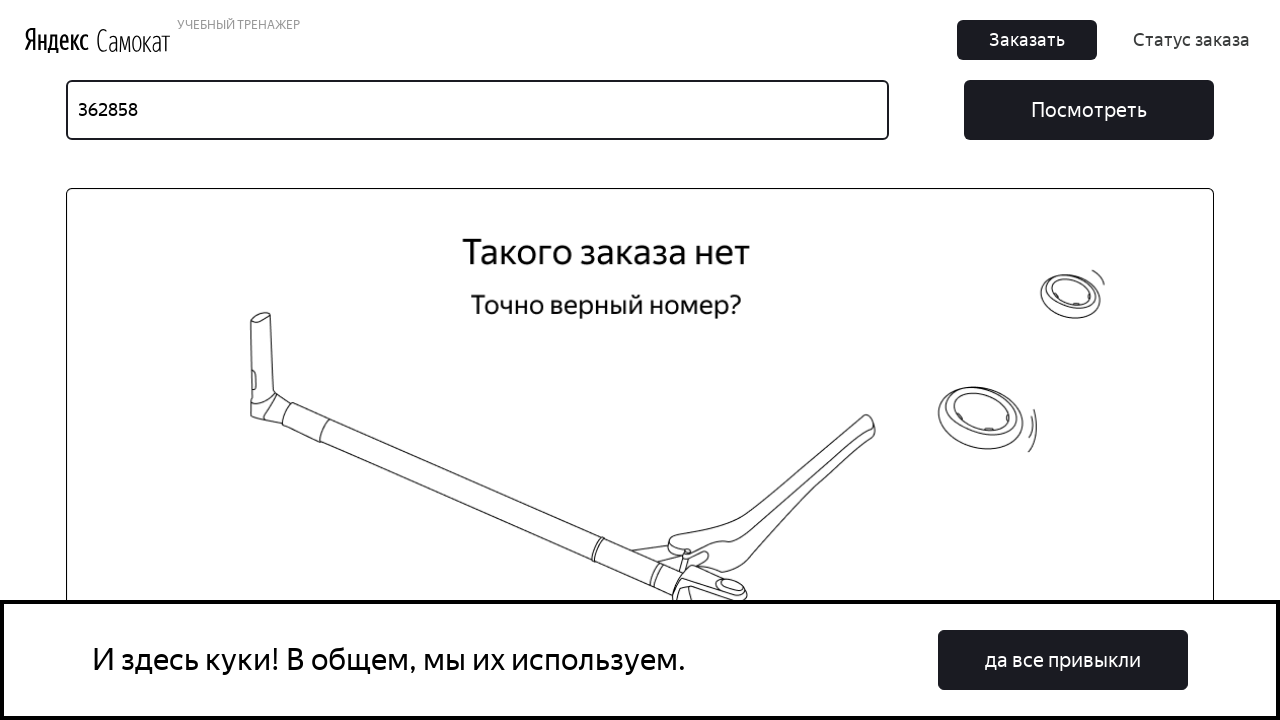

Clicked the Samocat (scooter) logo to redirect at (134, 40) on .Header_LogoScooter__3lsAR
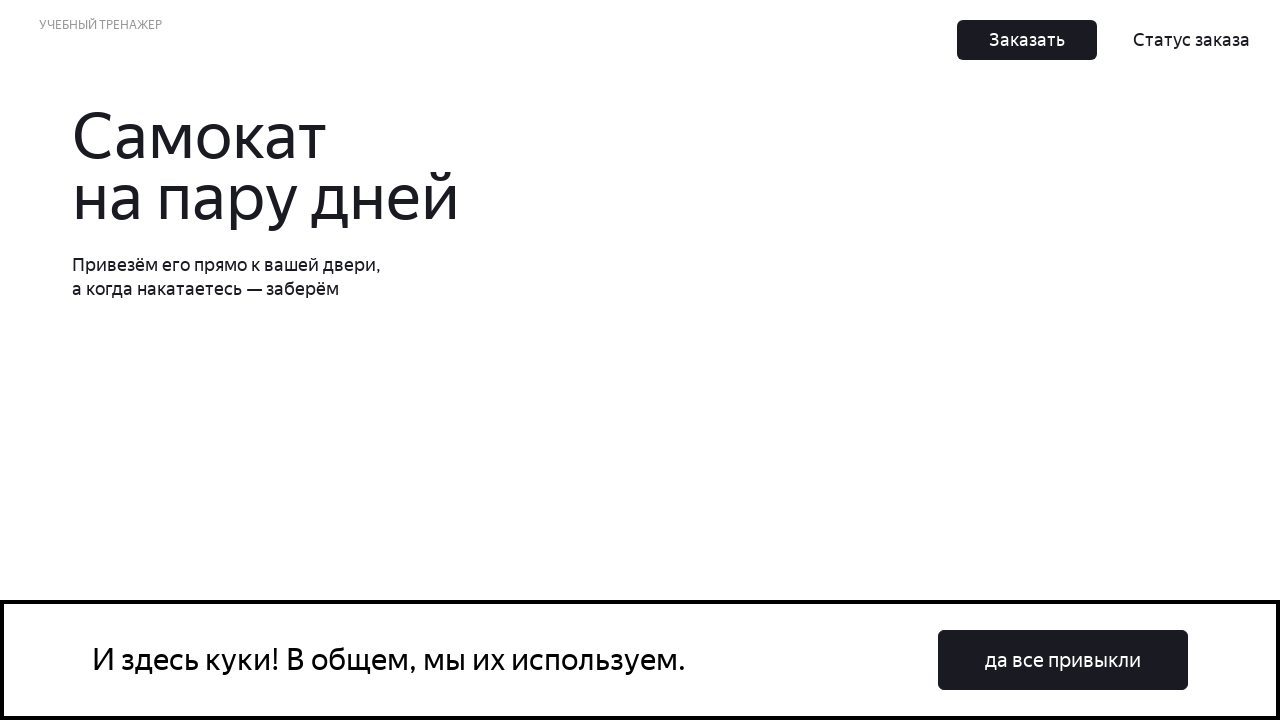

Successfully redirected to main page of scooter rental service
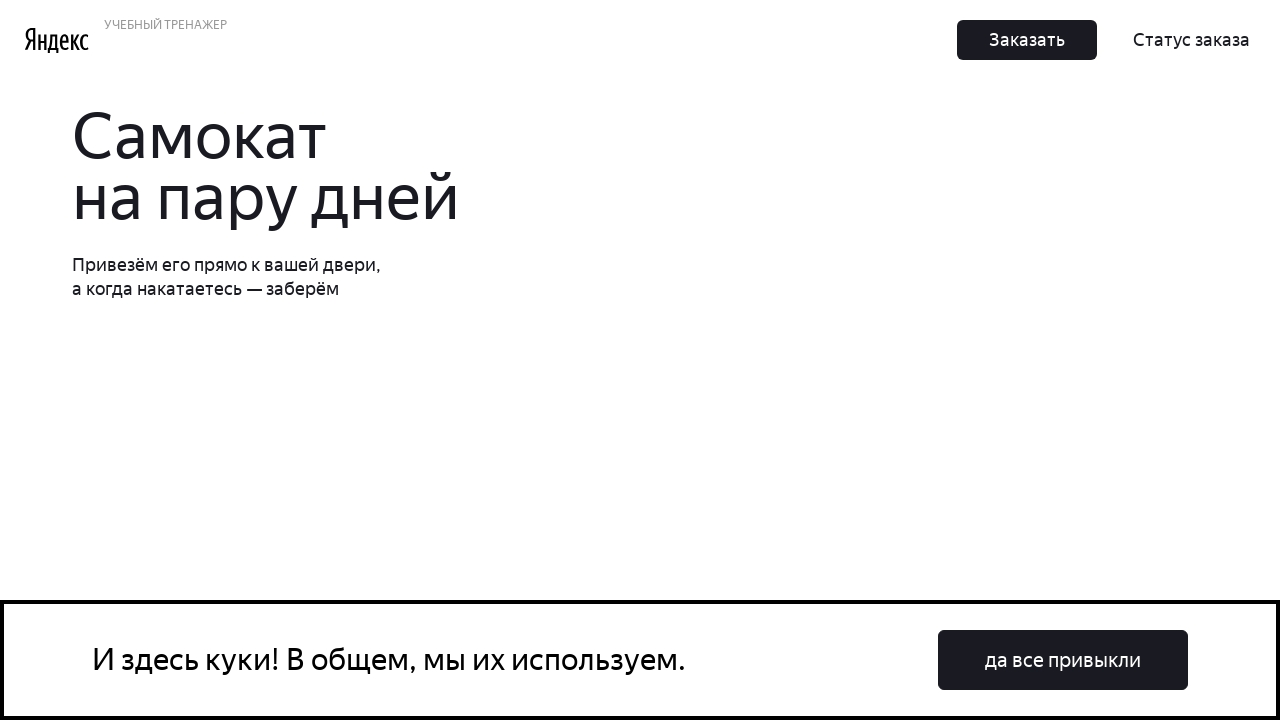

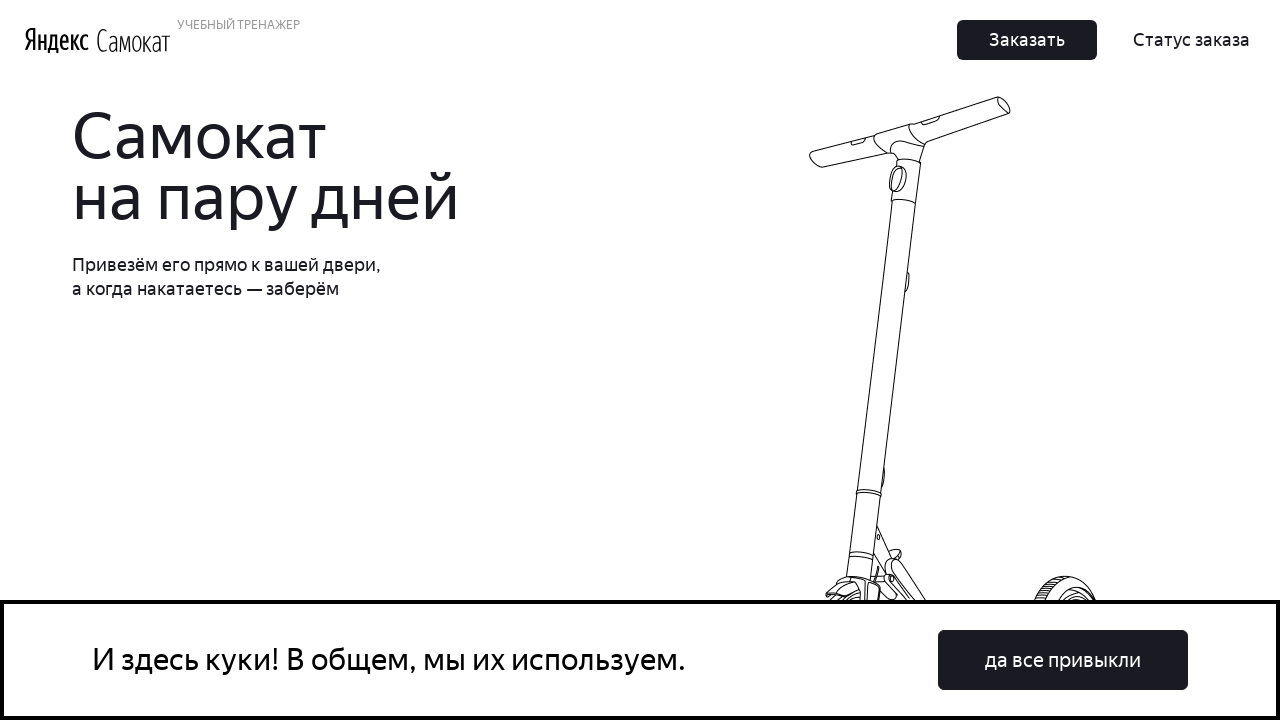